Tests a practice form for locators by attempting login with test credentials, then navigating to password recovery and filling in recovery form fields

Starting URL: https://rahulshettyacademy.com/locatorspractice

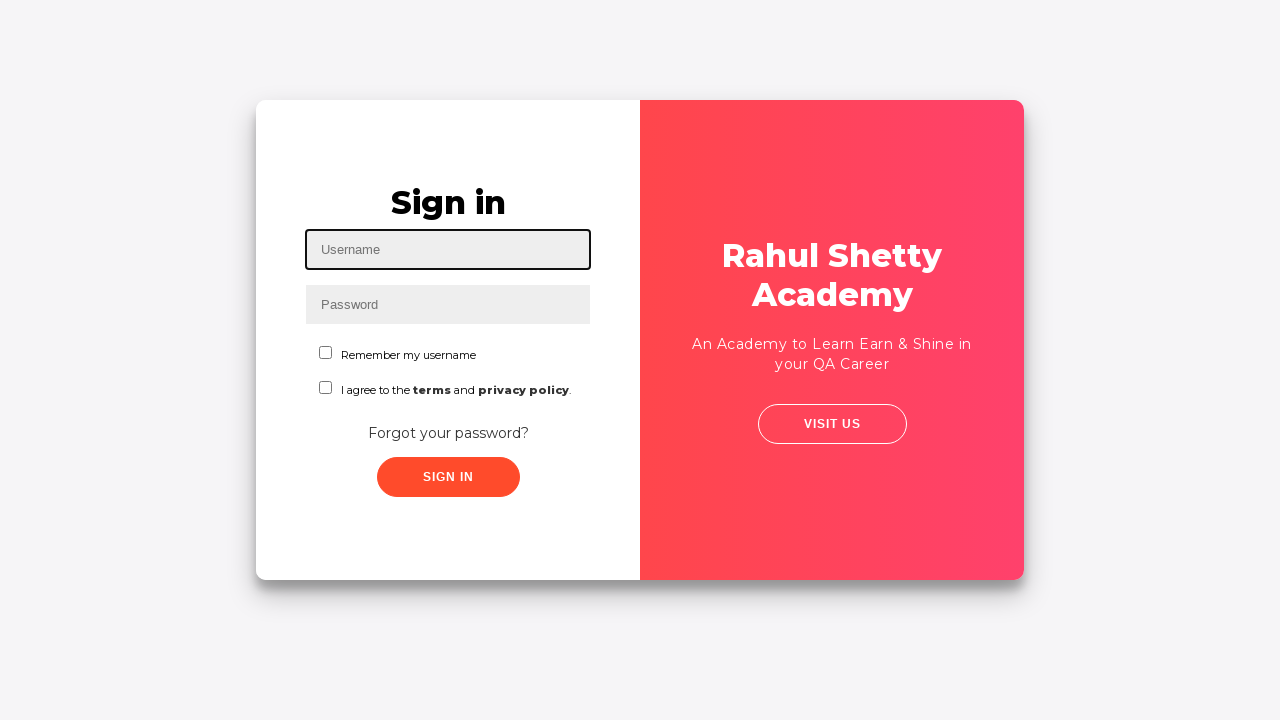

Filled username field with 'rahulshettyacademy.com' on #inputUsername
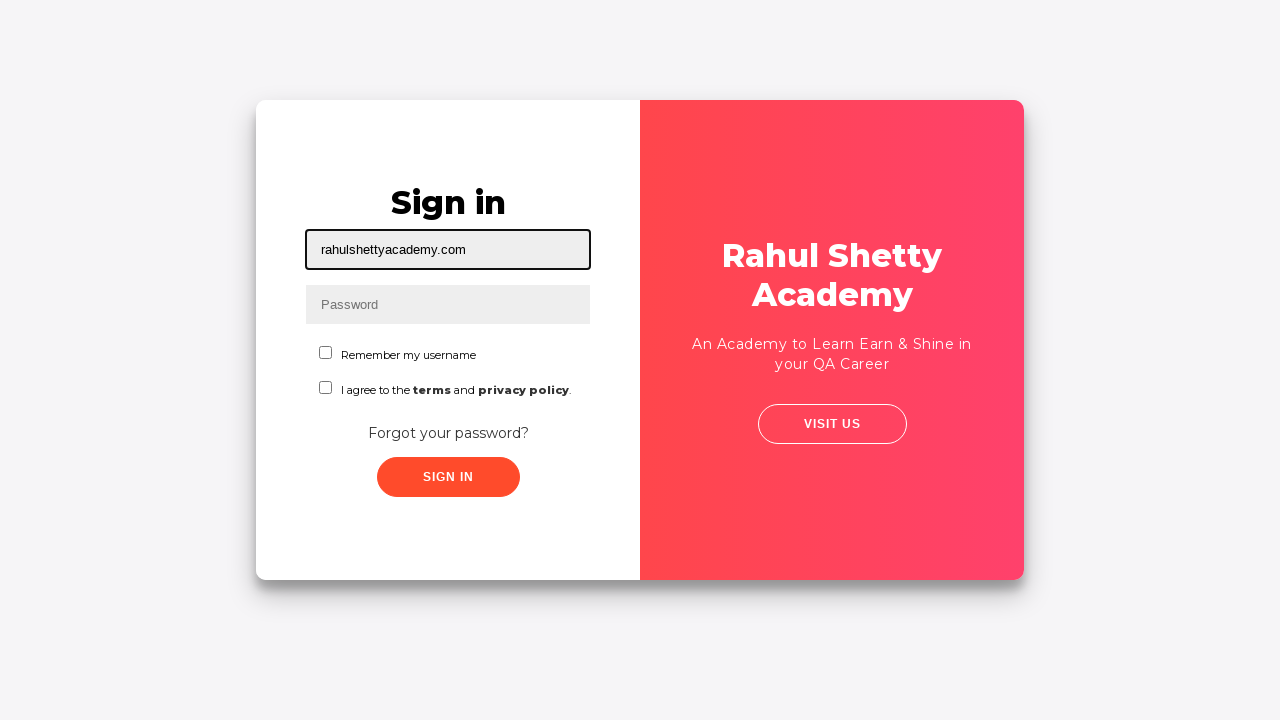

Filled password field with test credentials on input[name='inputPassword']
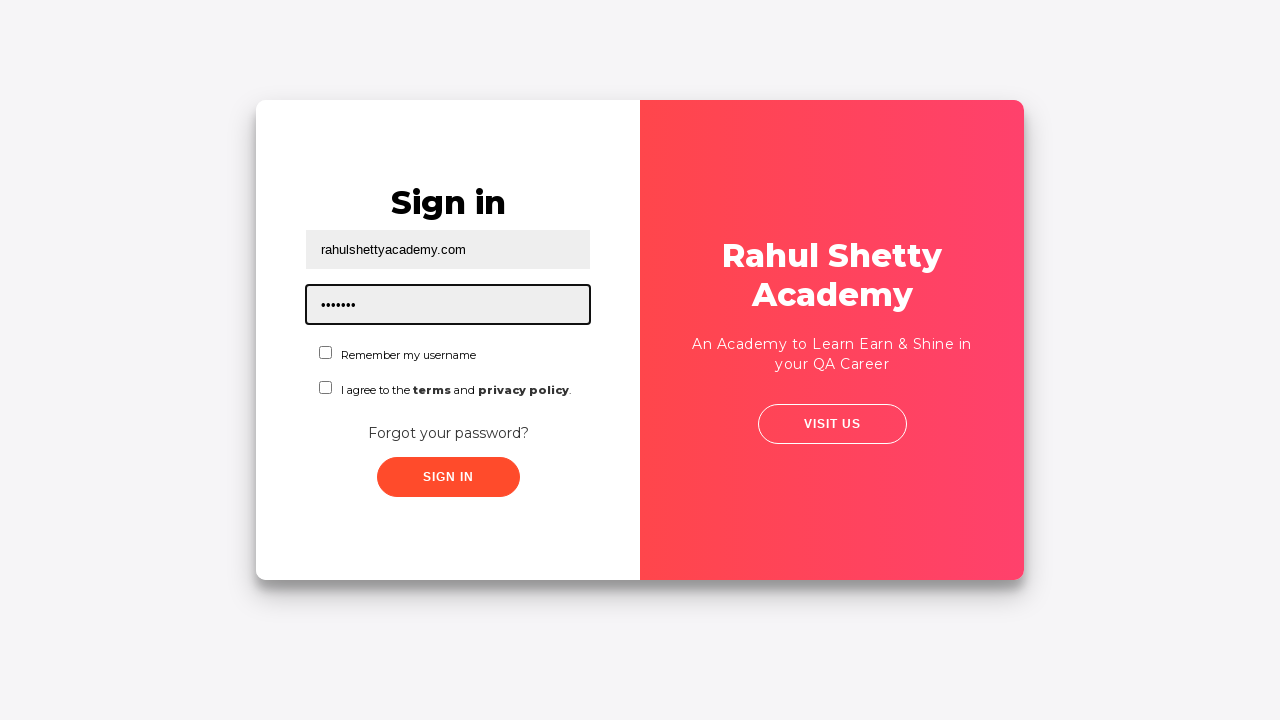

Clicked sign in button at (448, 477) on button.signInBtn
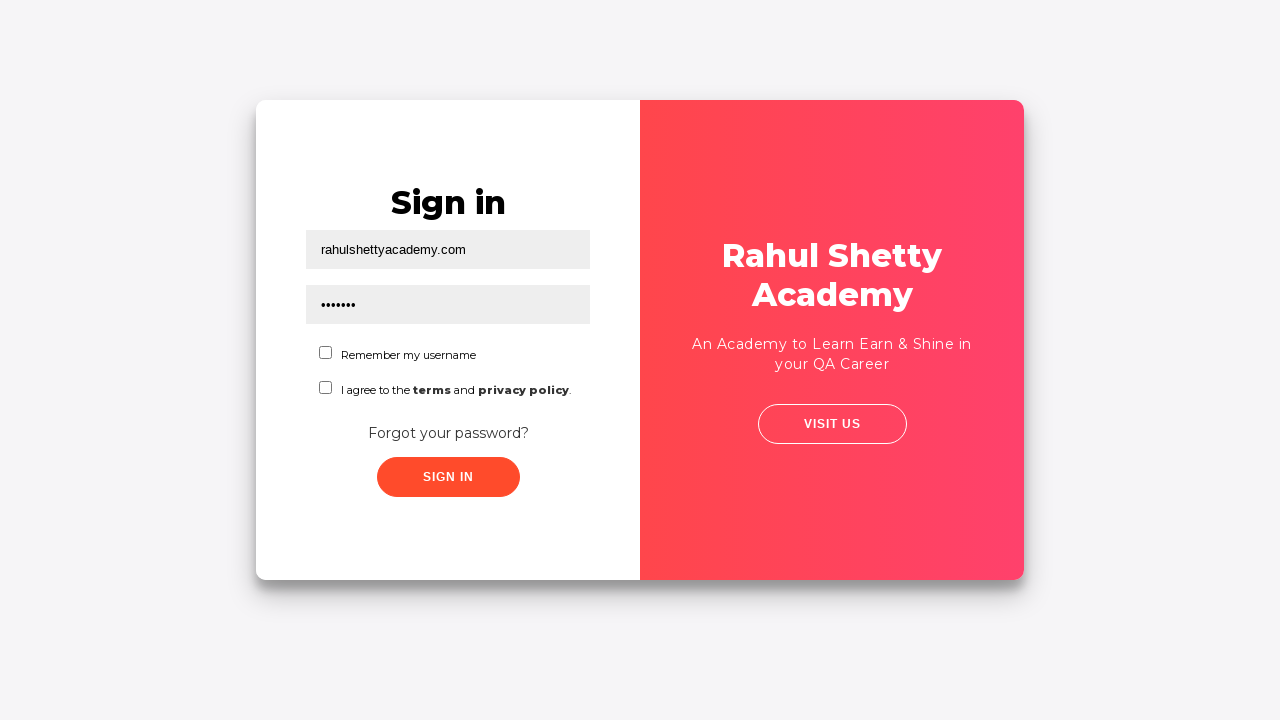

Clicked 'Forgot your password' link to navigate to password recovery at (448, 433) on text=Forgot your password
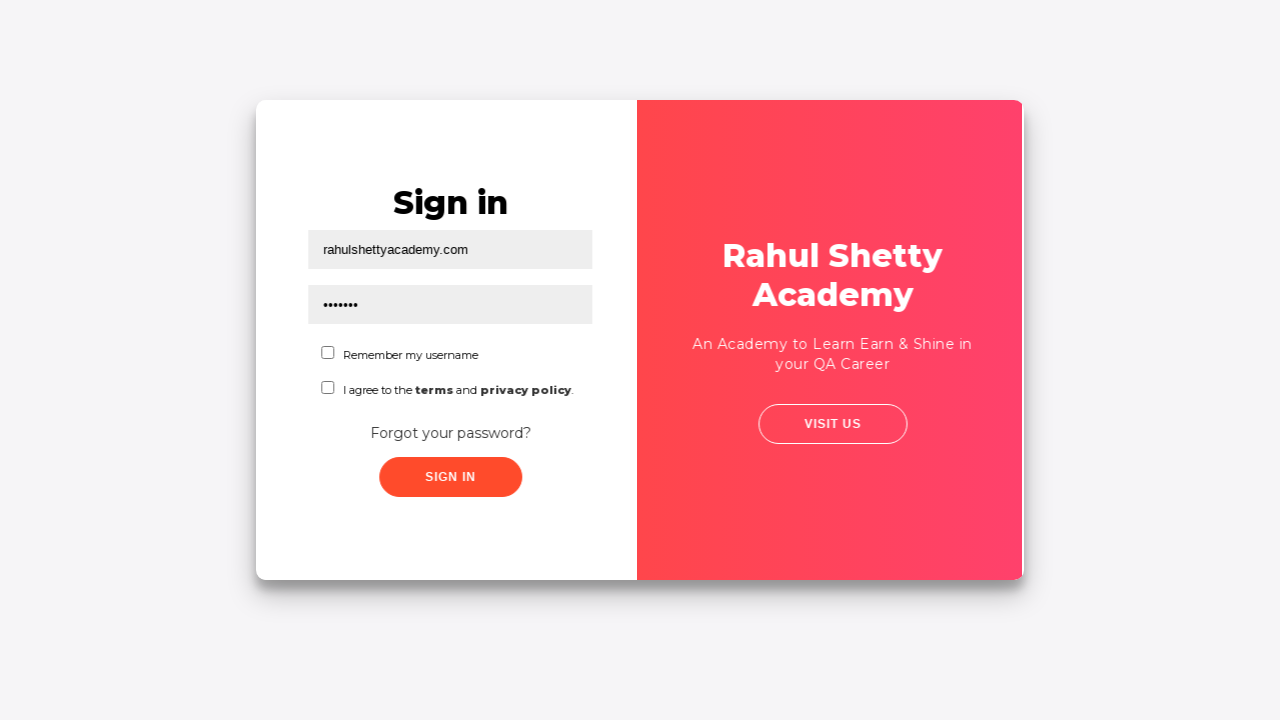

Filled name field with 'Rahul' in password recovery form on //input[@placeholder='Name']
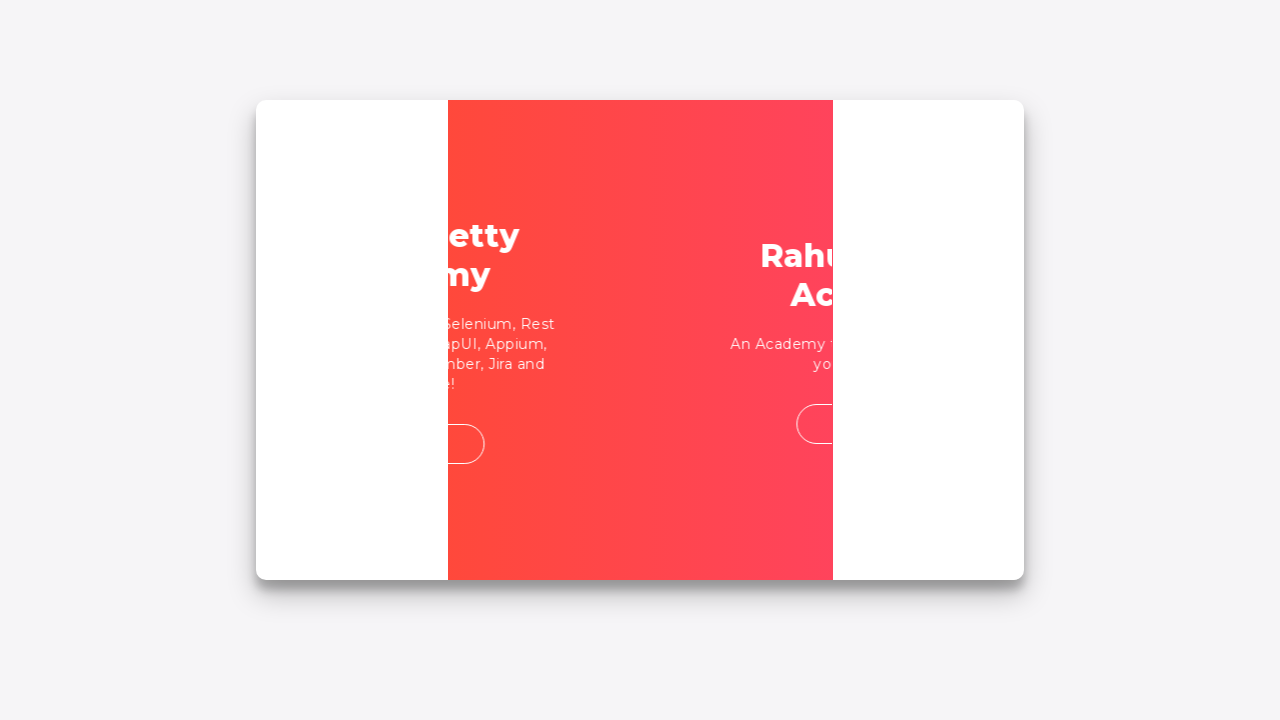

Filled email field with 'Rahul@gmail.com' on input[placeholder='Email']
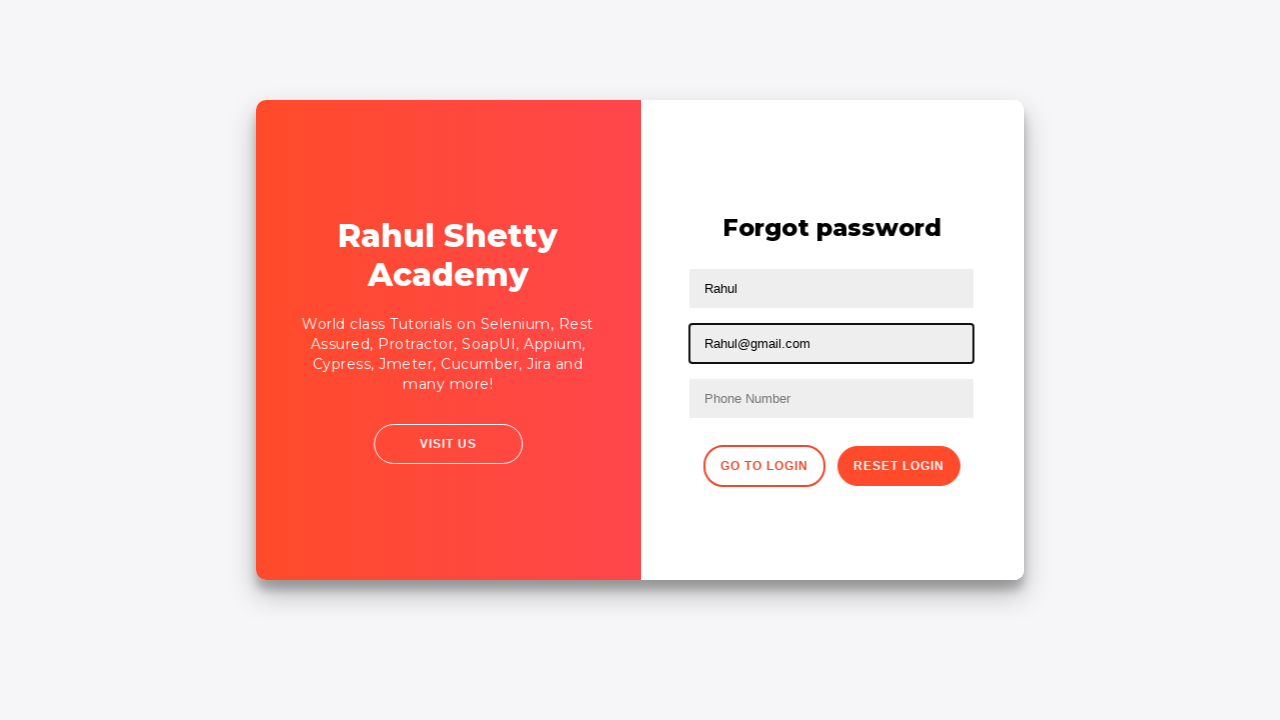

Filled phone number field with '3028426545' on //form/input[3]
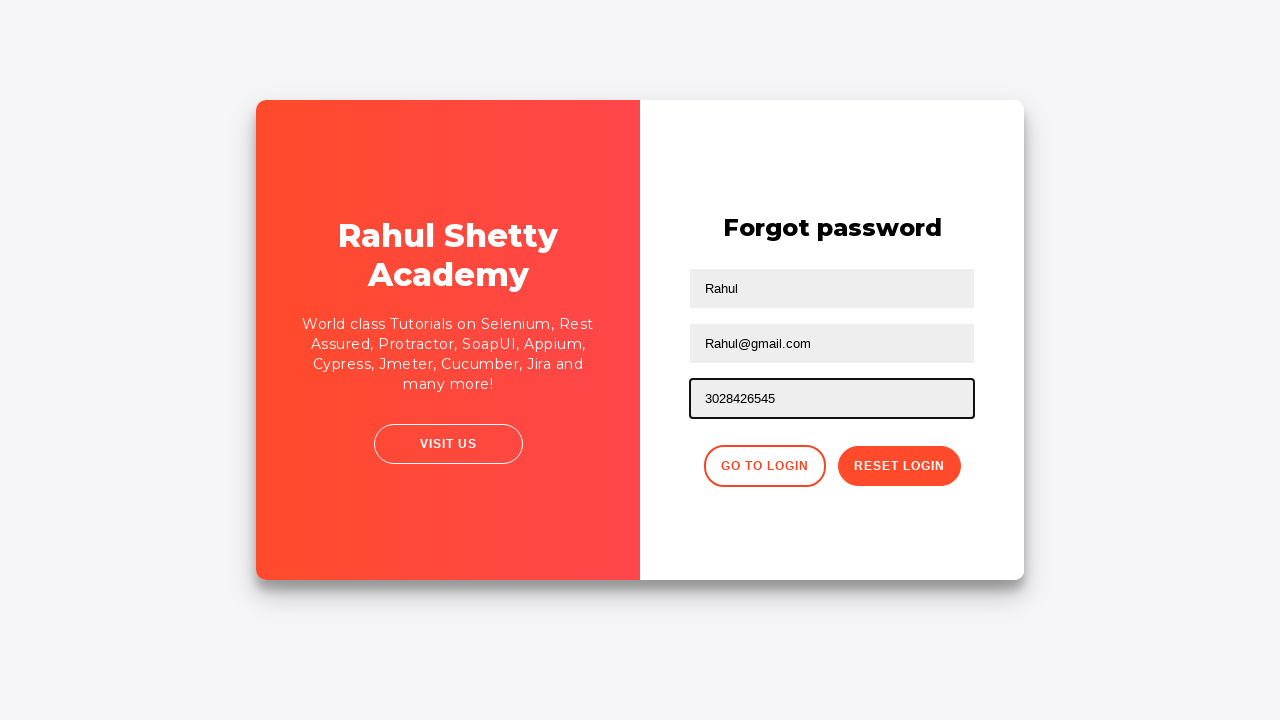

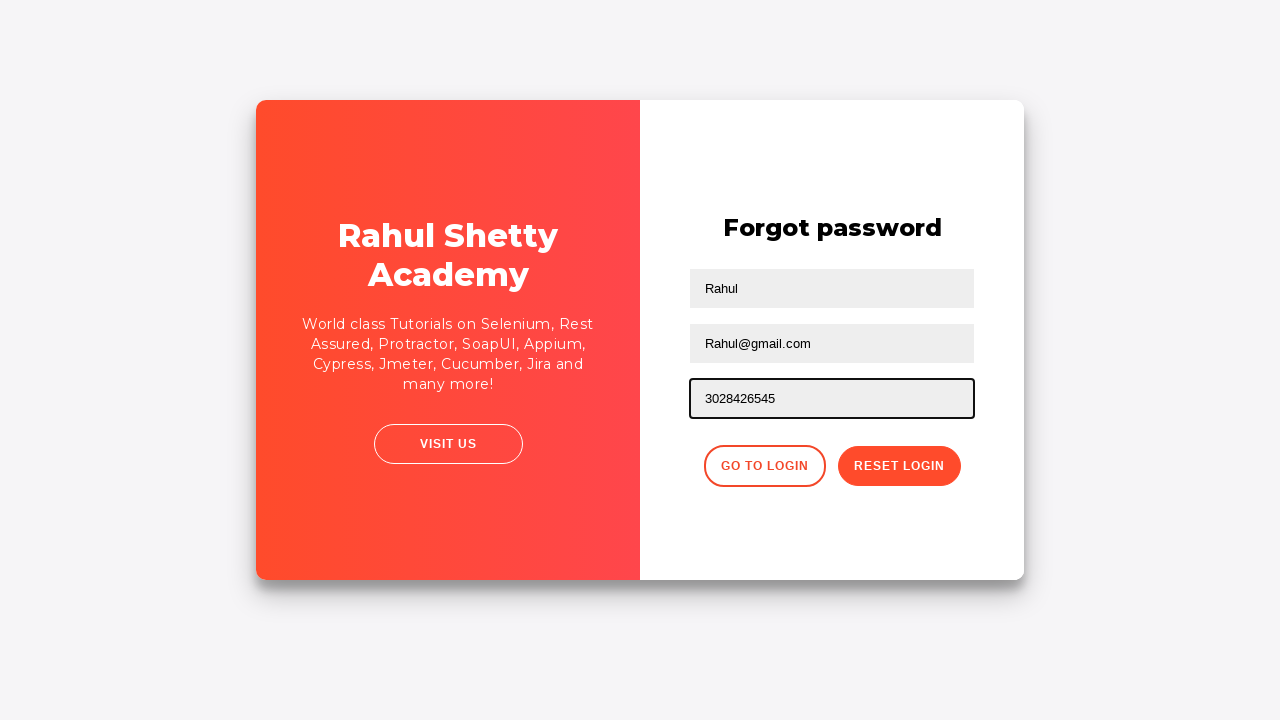